Tests selecting a single element from a selectable list on the DemoQA interactions page and verifies it becomes selected

Starting URL: https://demoqa.com/selectable

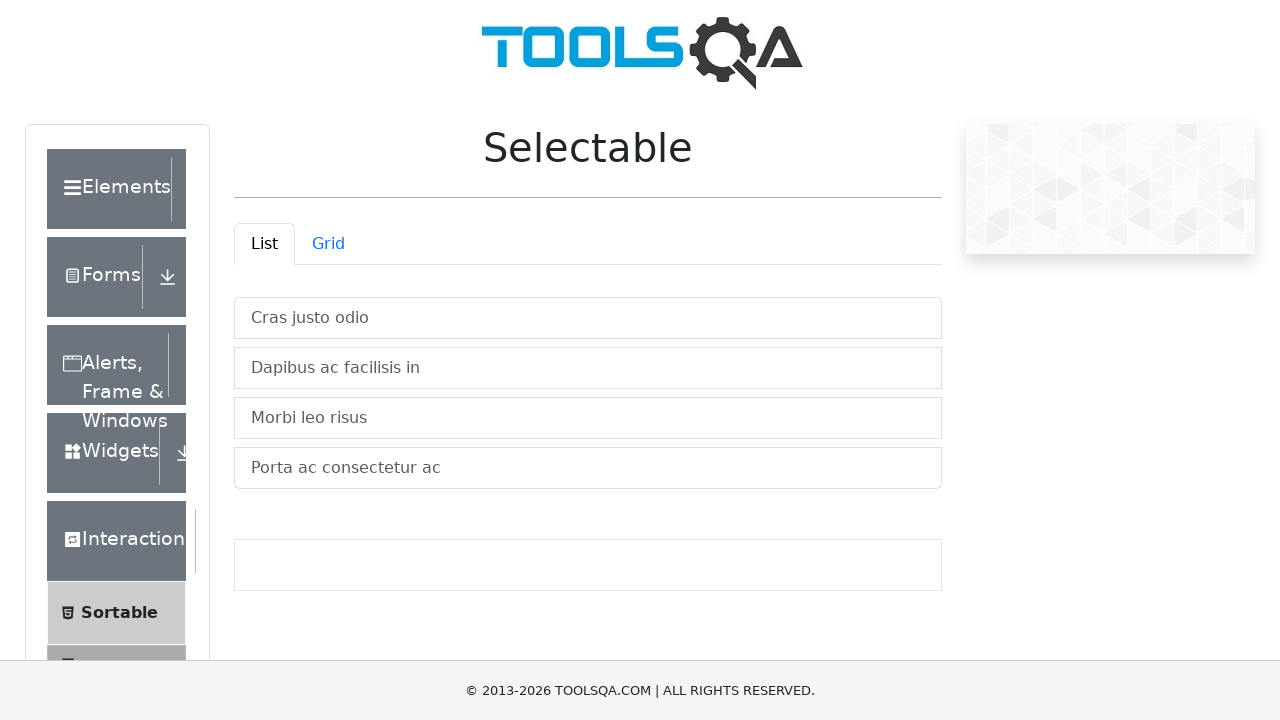

Navigated to DemoQA selectable interactions page
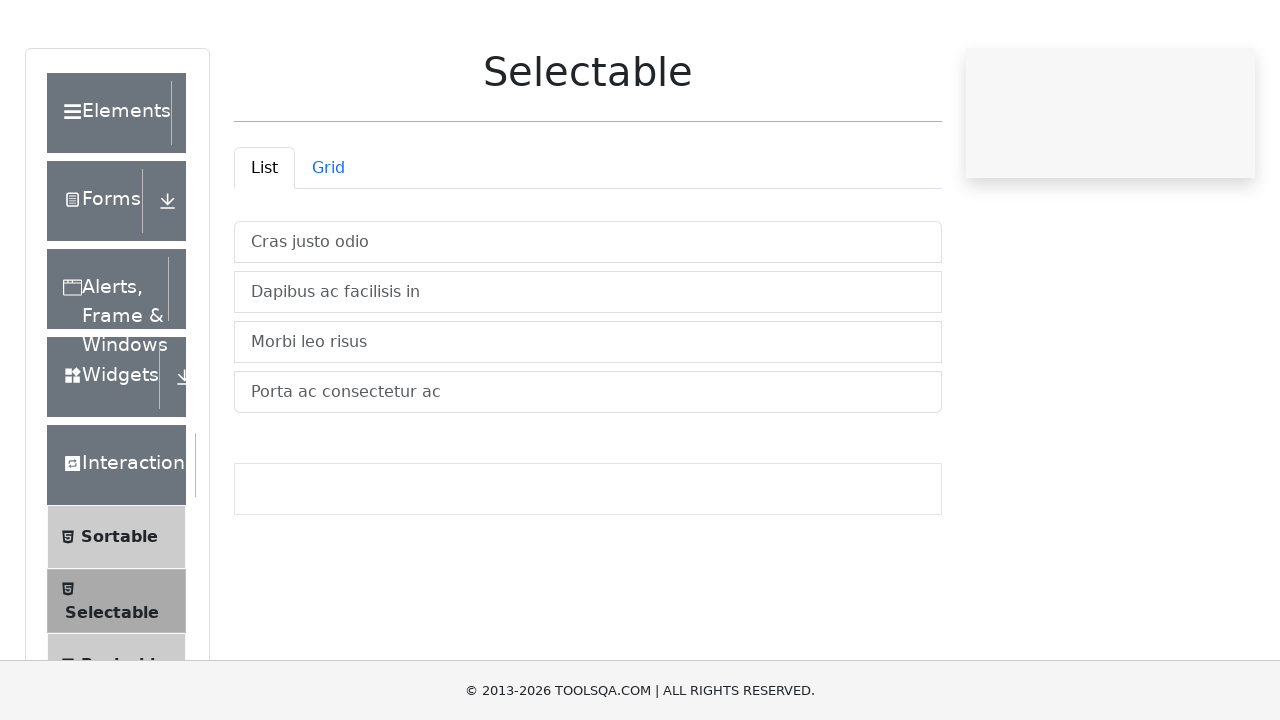

Clicked on the first selectable list item at (588, 318) on #verticalListContainer li:first-child
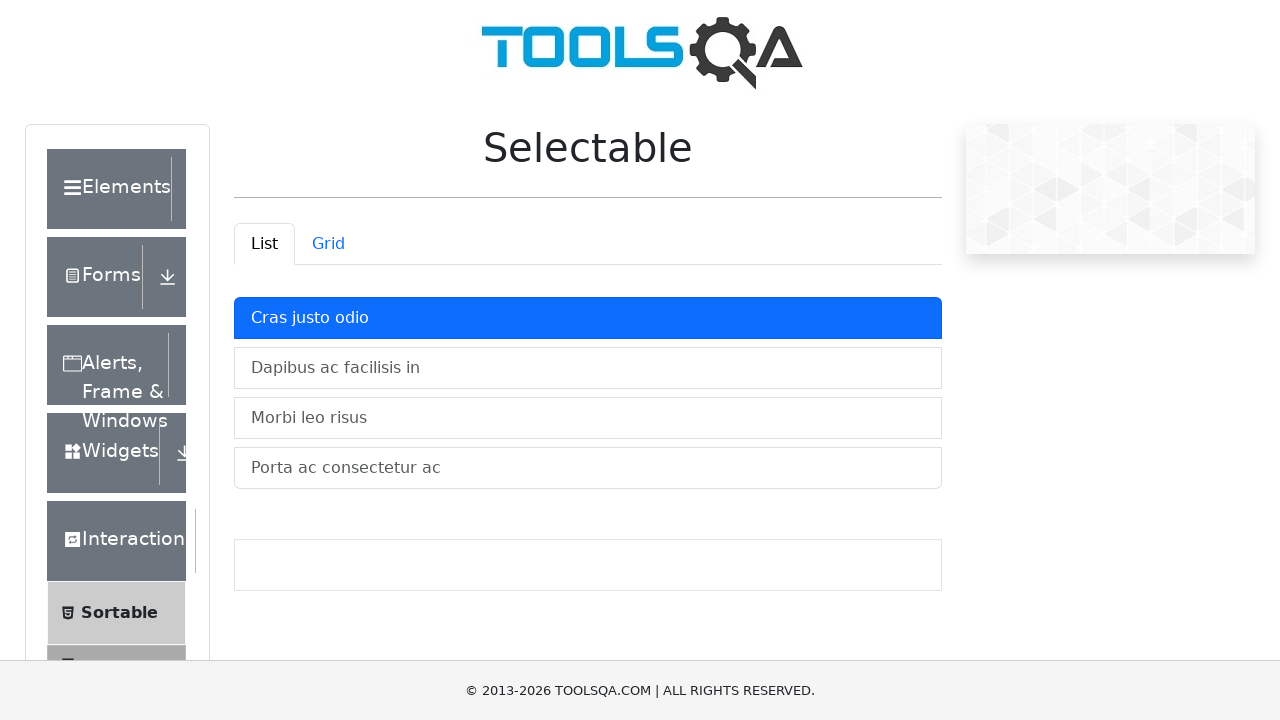

Verified that the first list item is now selected (has active class)
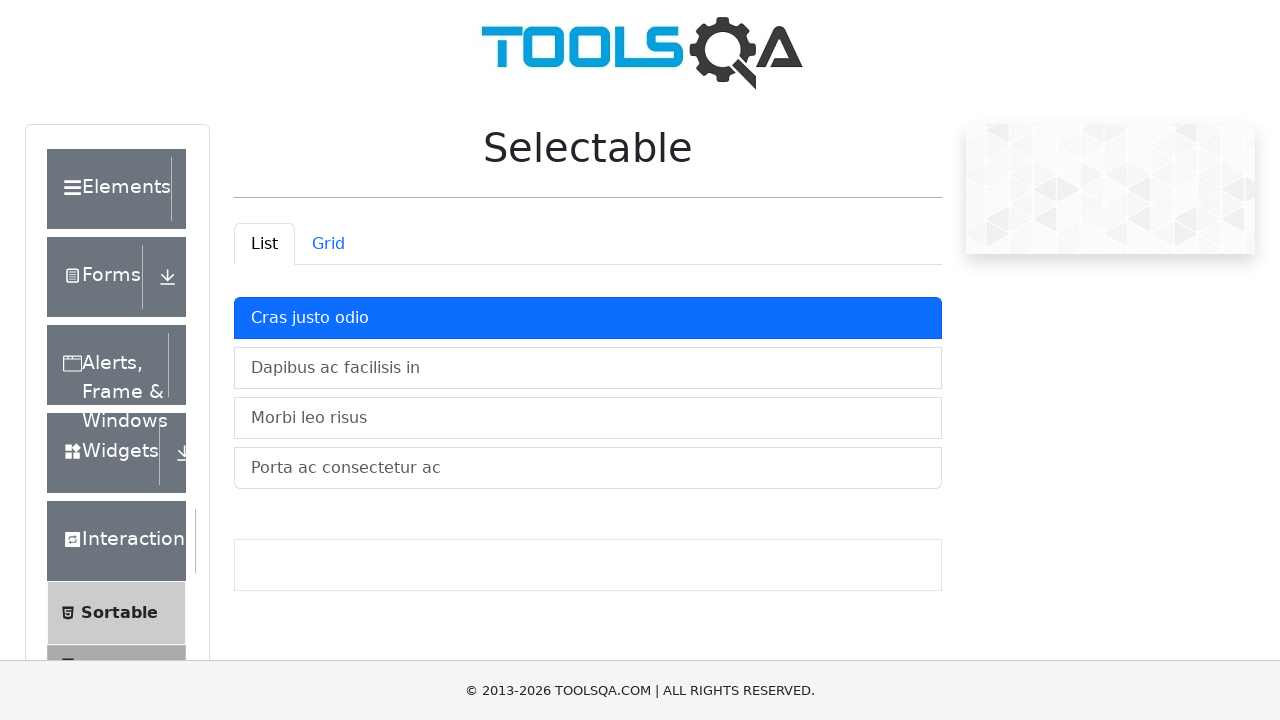

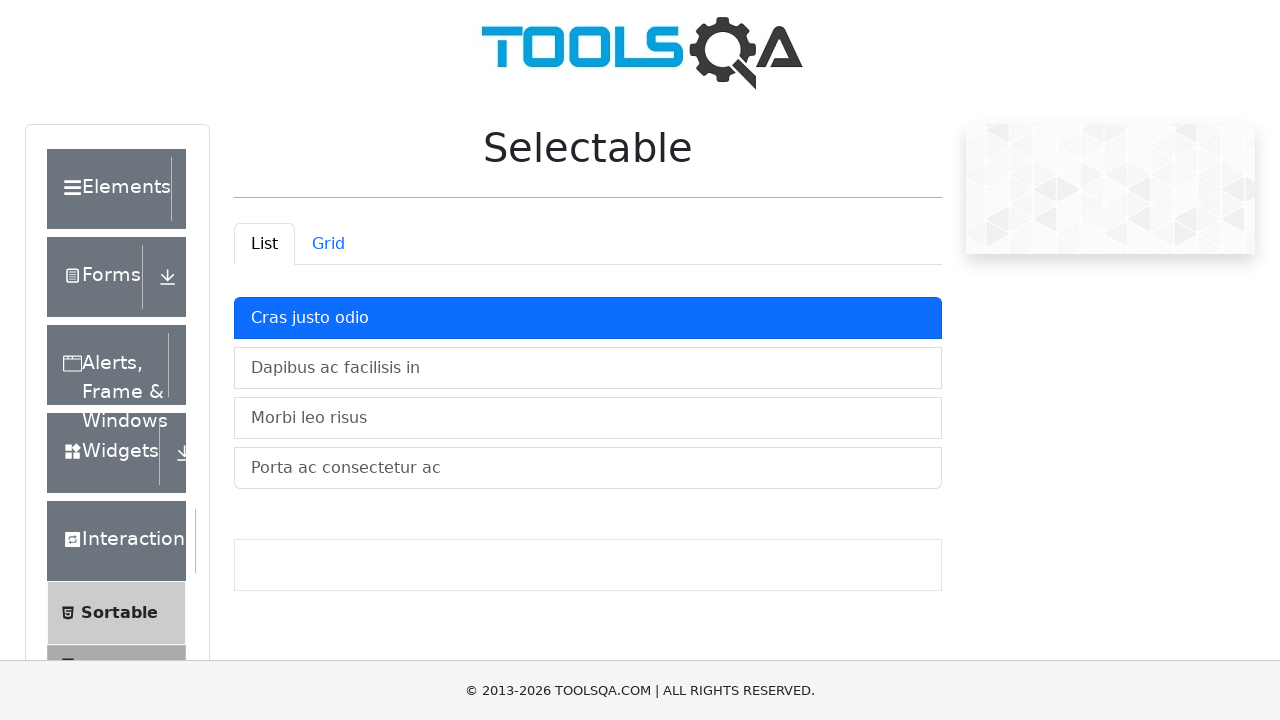